Gets and prints the title of the login page

Starting URL: https://opensource-demo.orangehrmlive.com/web/index.php/auth/login

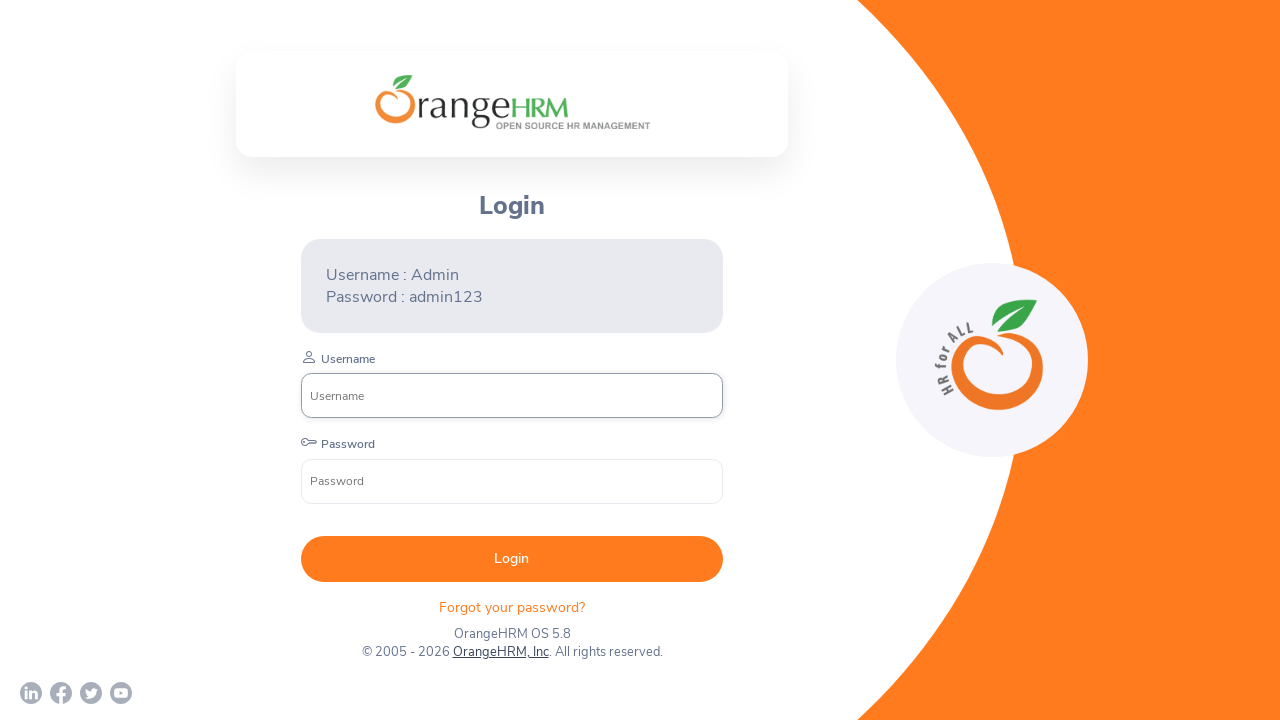

Retrieved page title from login page
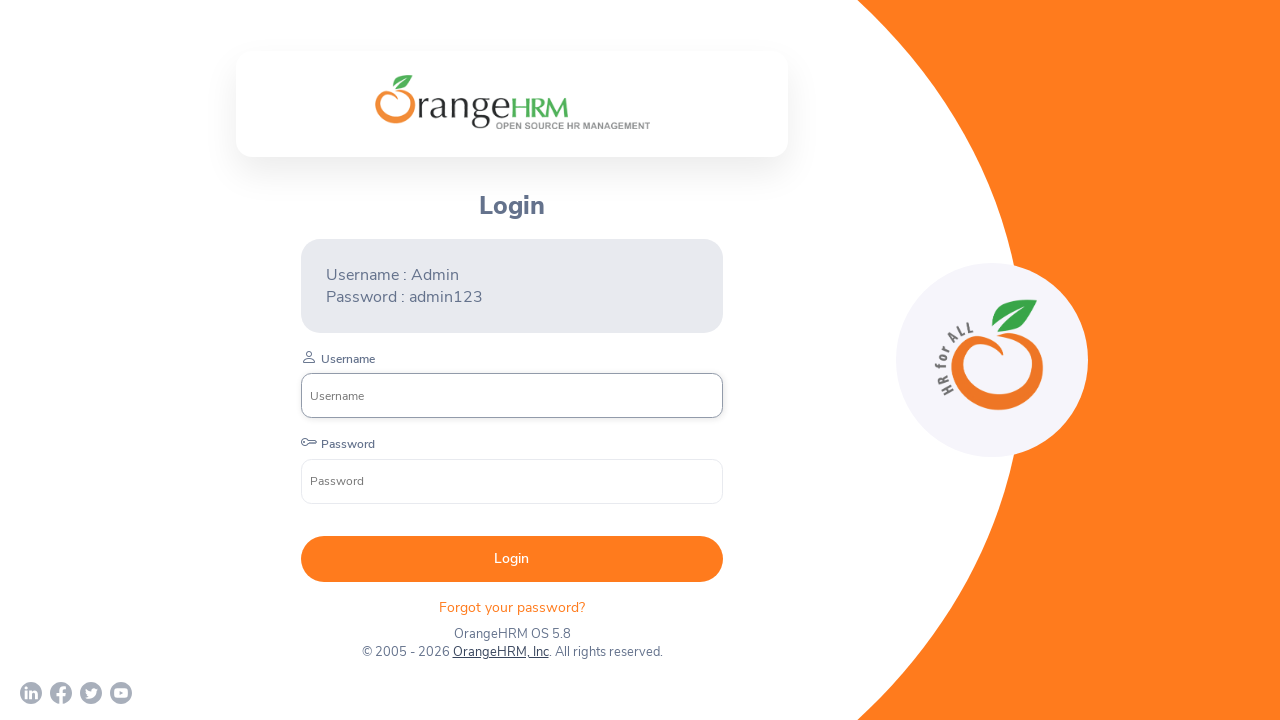

Printed page title: OrangeHRM
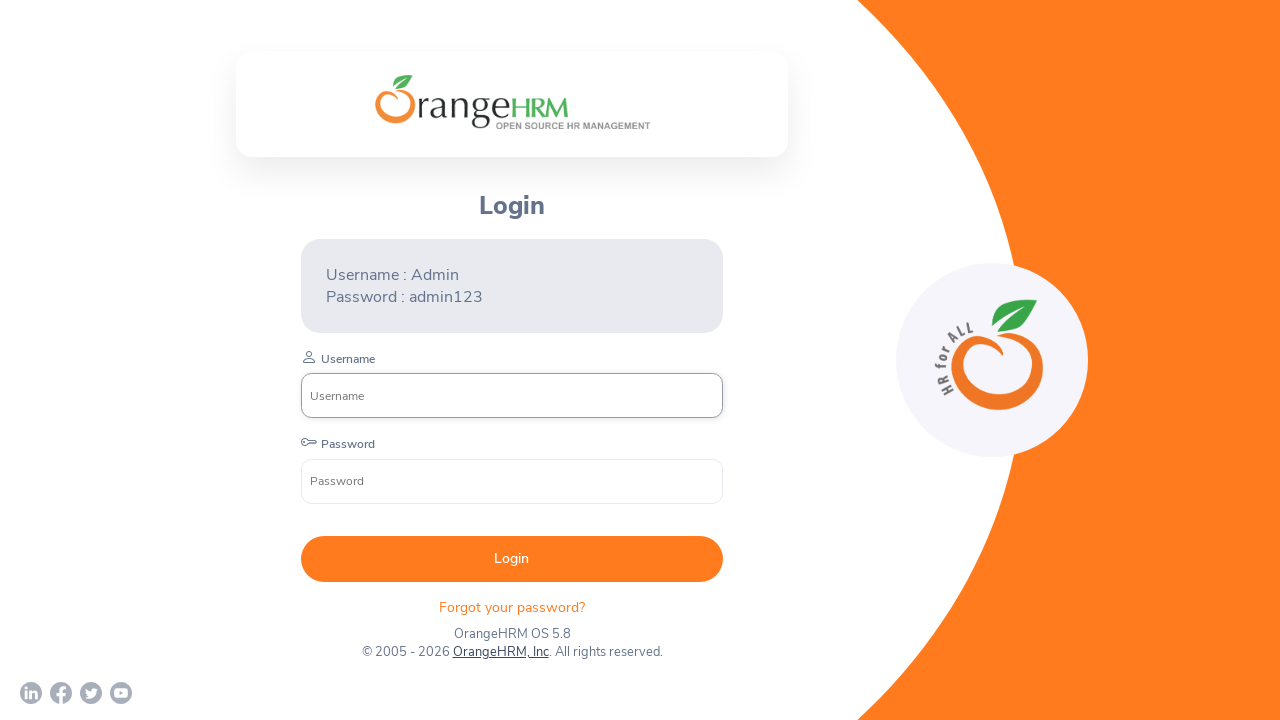

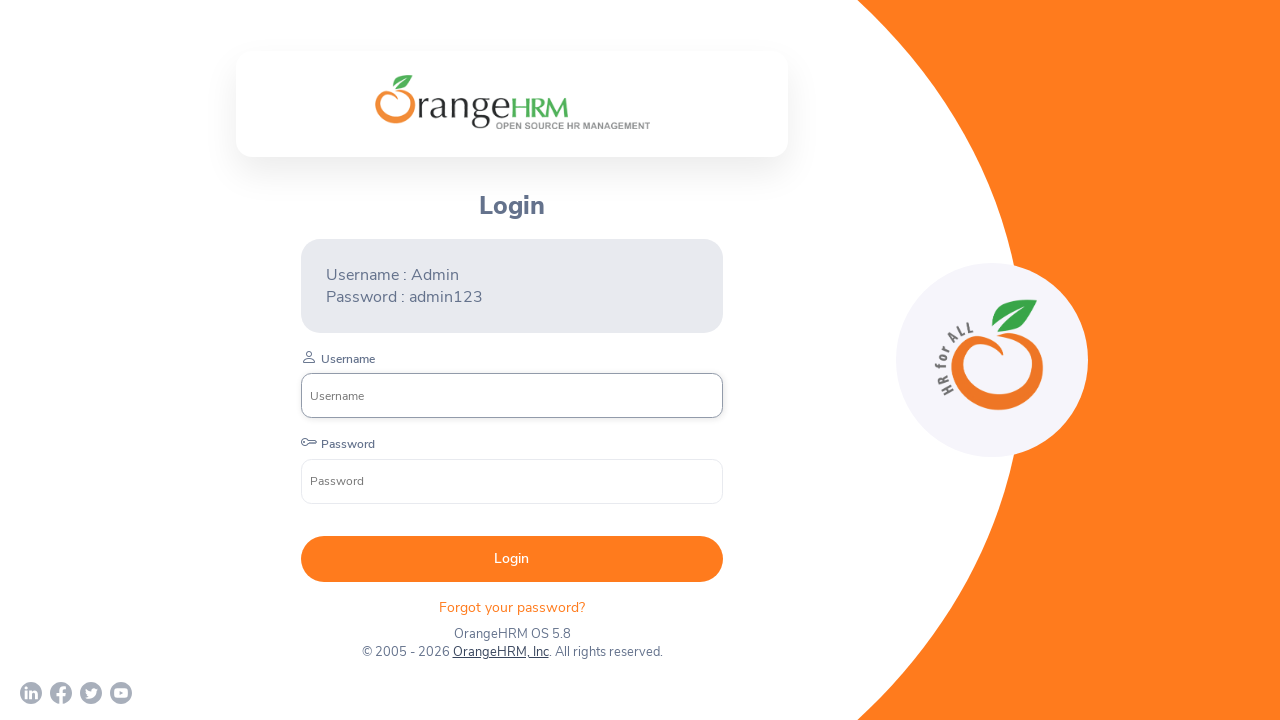